Tests table sorting functionality by clicking the dues column header twice to sort in descending order and verifying the table data is properly sorted

Starting URL: http://the-internet.herokuapp.com/tables

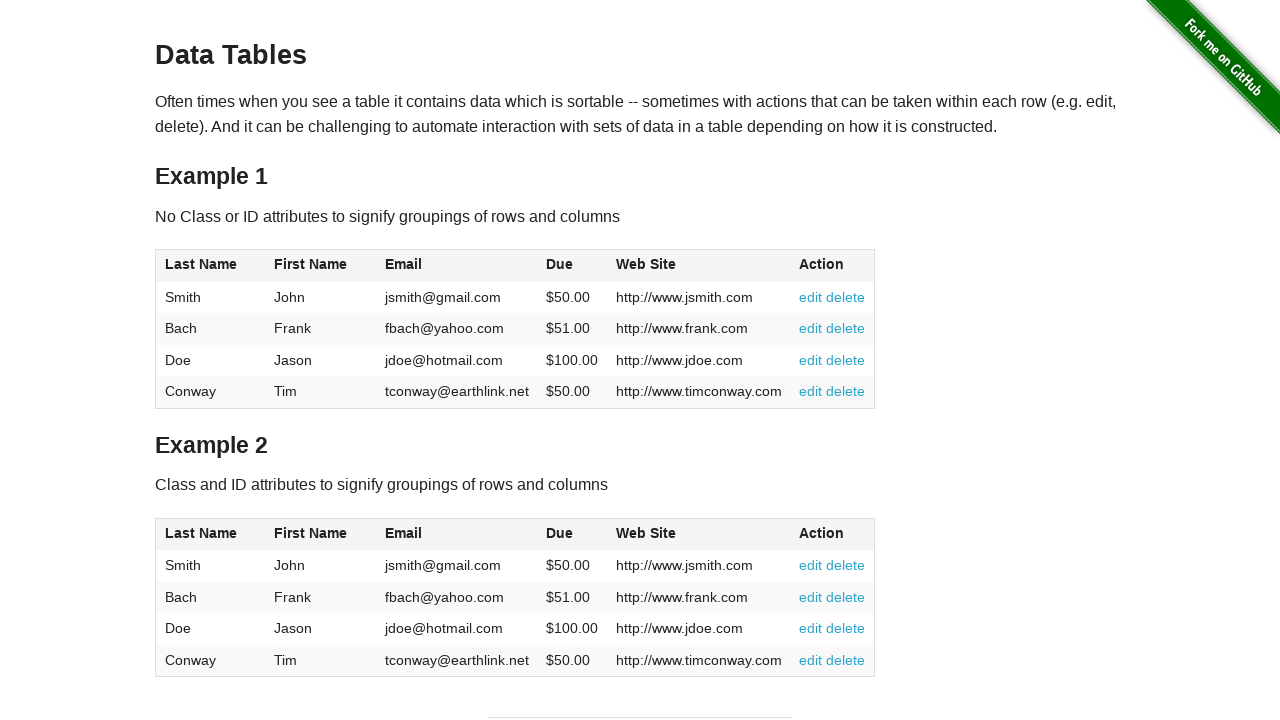

Clicked dues column header first time at (572, 266) on #table1 thead tr th:nth-of-type(4)
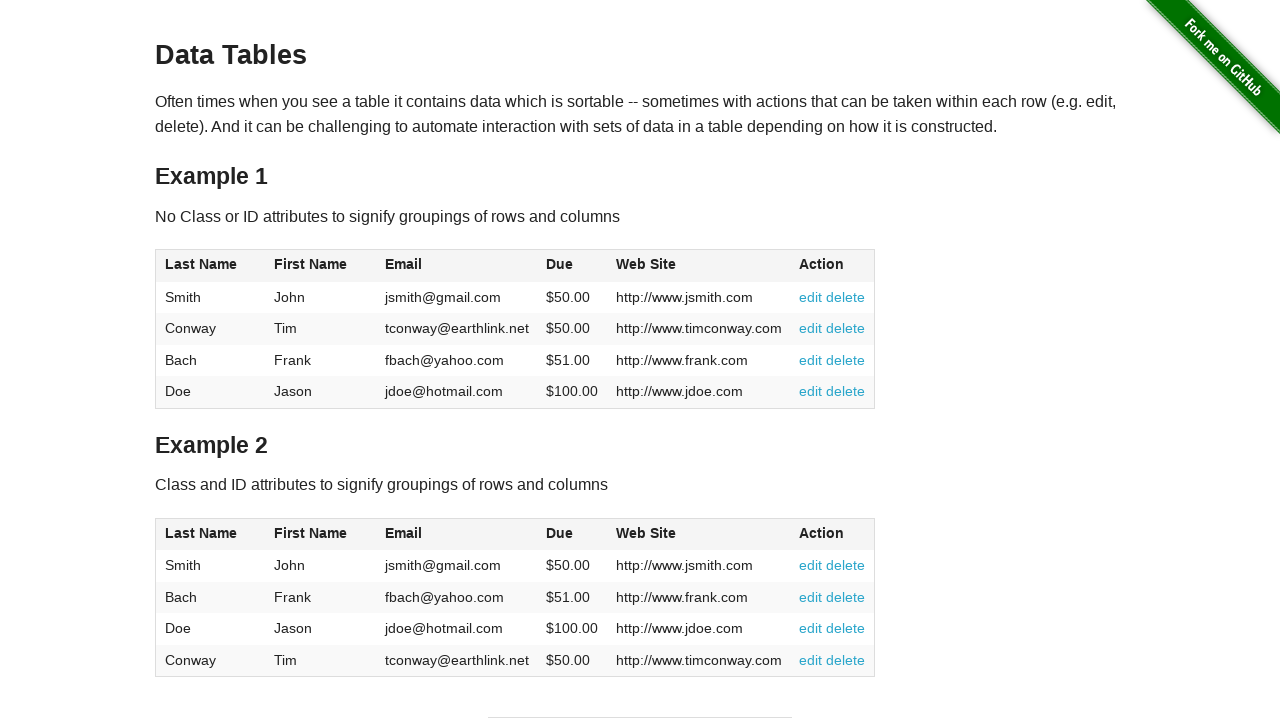

Clicked dues column header second time to sort descending at (572, 266) on #table1 thead tr th:nth-of-type(4)
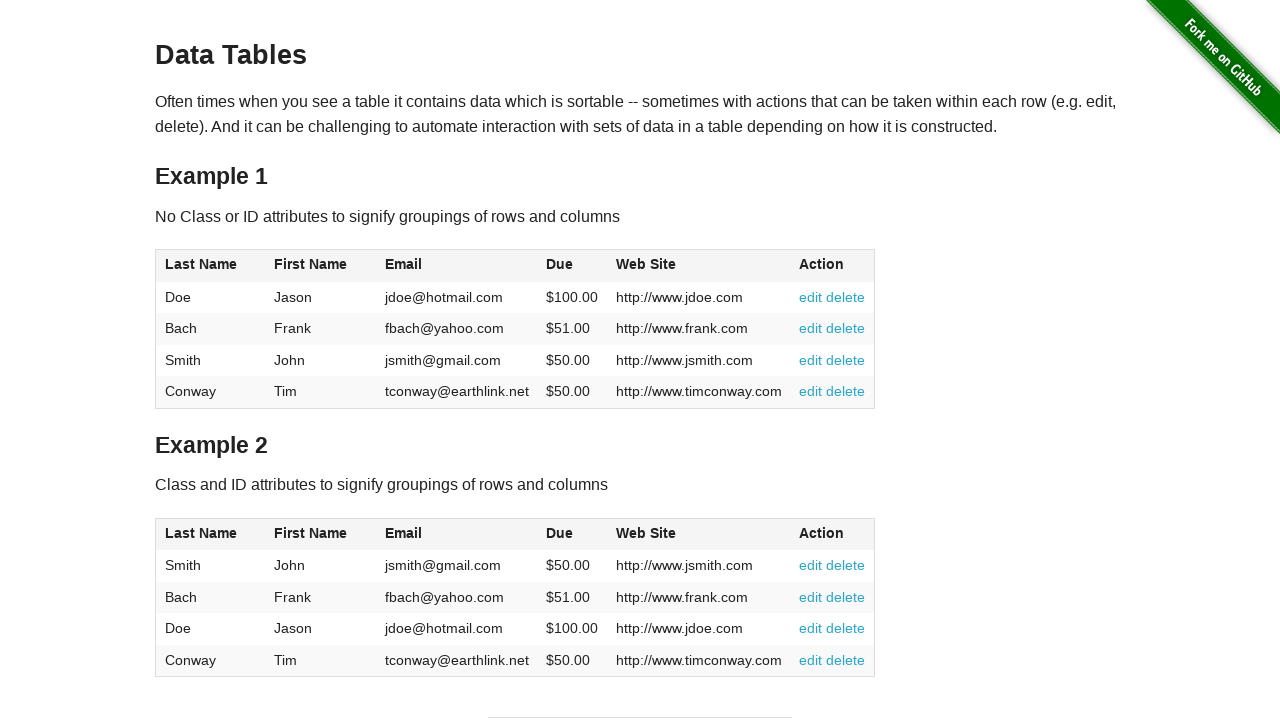

Table sorted by dues in descending order and verified
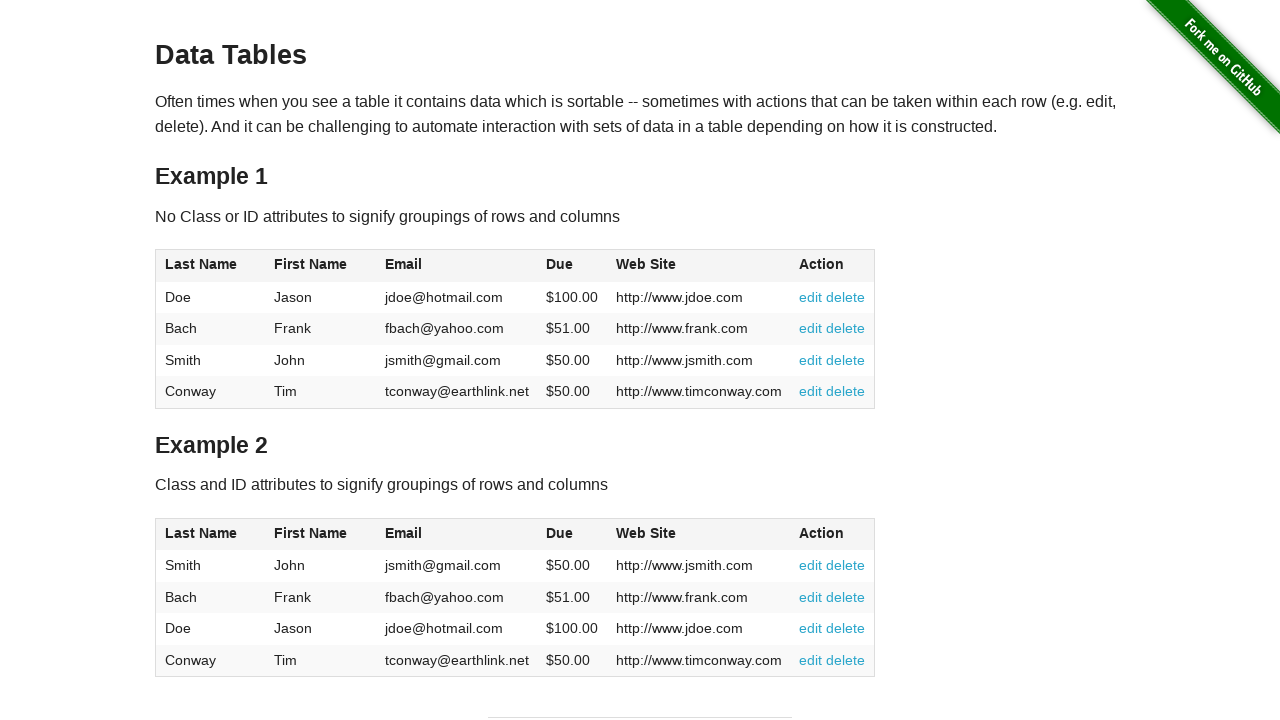

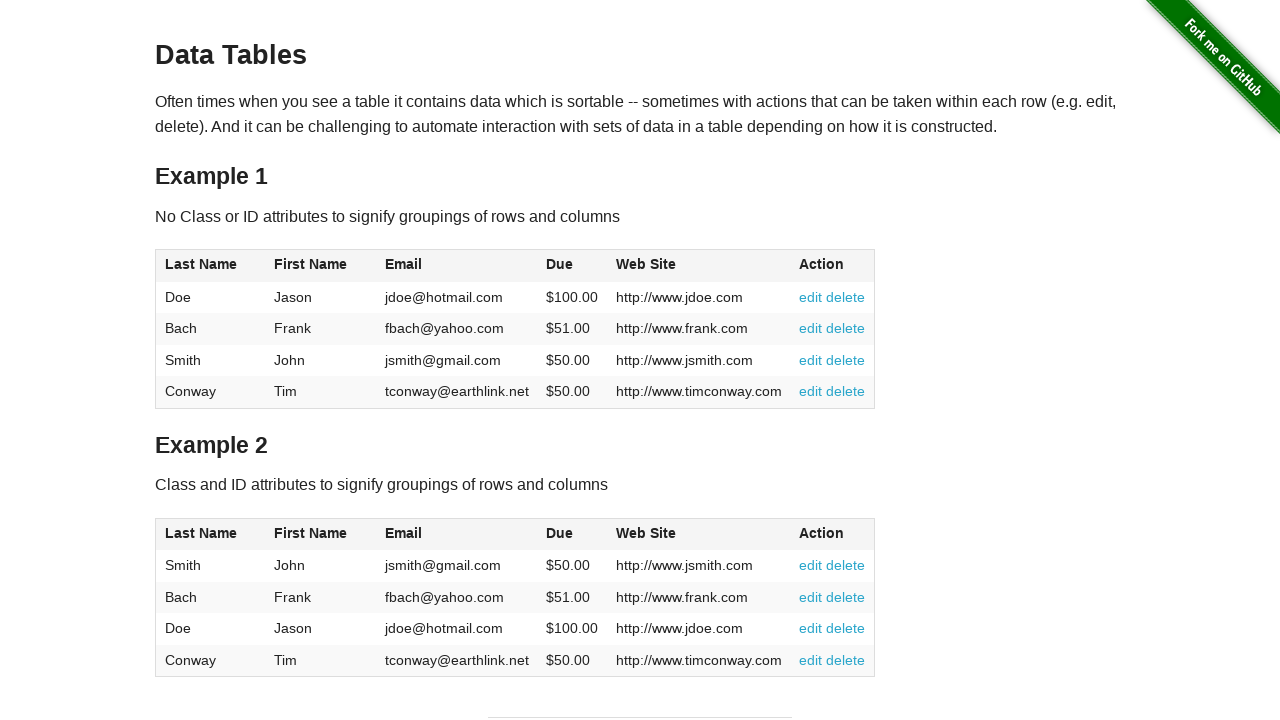